Tests the search functionality on fxtrend.info by entering a search term in the search field and clicking the search submit button.

Starting URL: https://fxtrend.info/

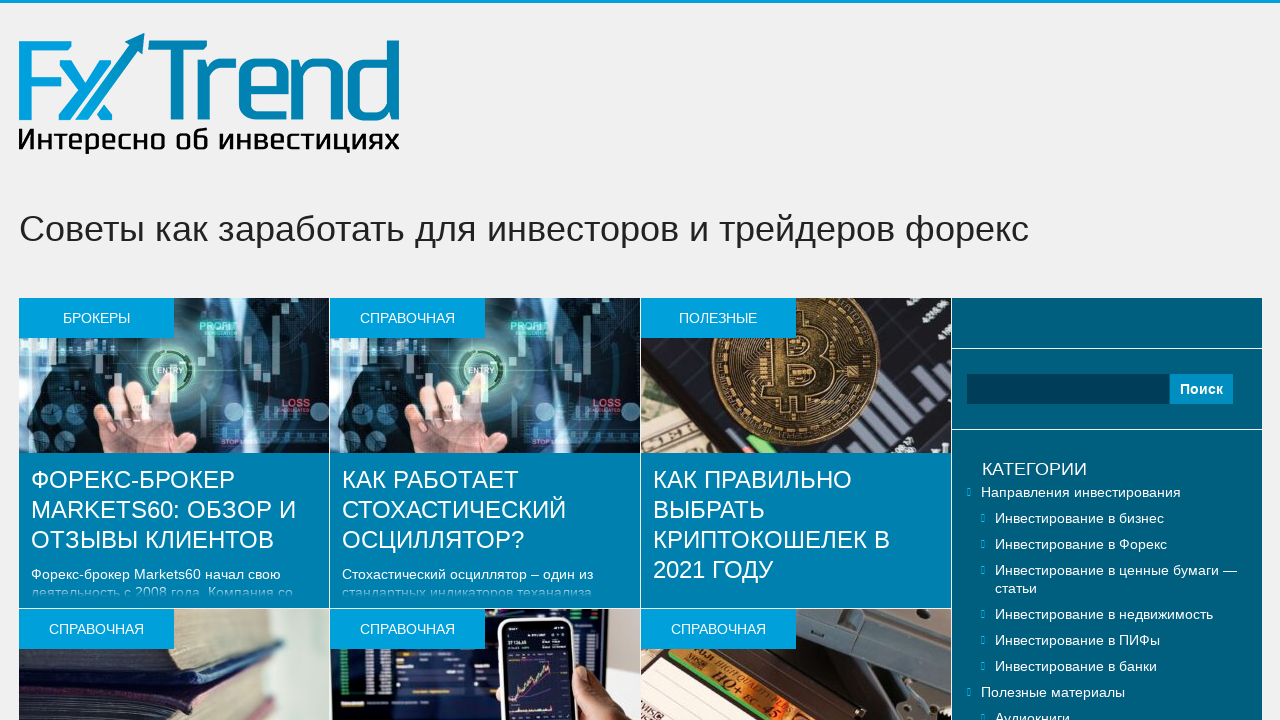

Entered search term 'hdgshfg' in search field on #s
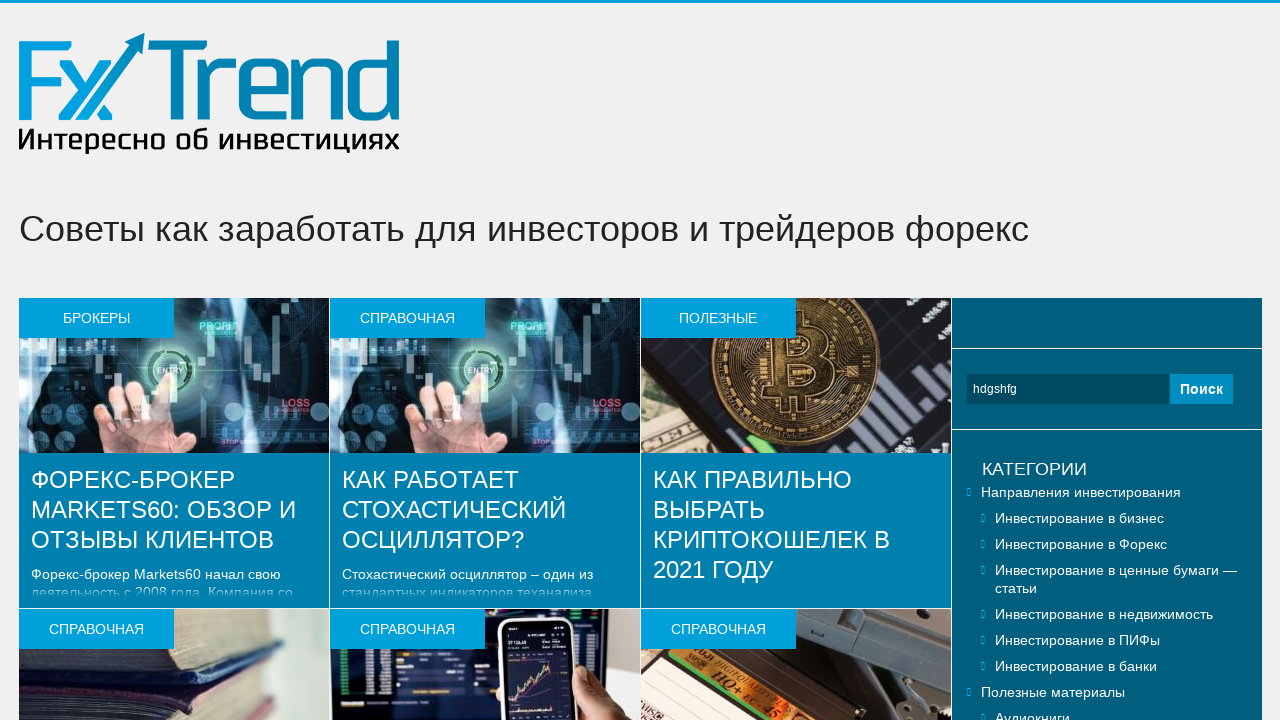

Clicked search submit button at (1201, 389) on #searchsubmit
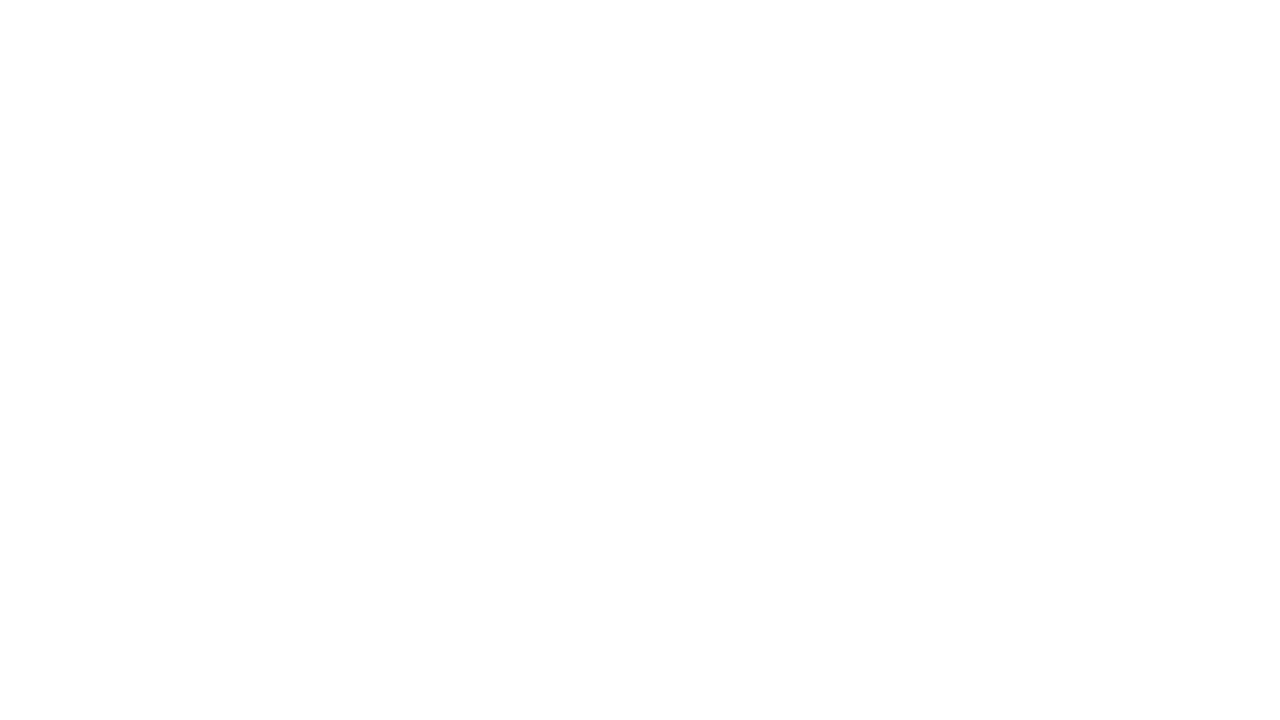

Search results loaded (network idle)
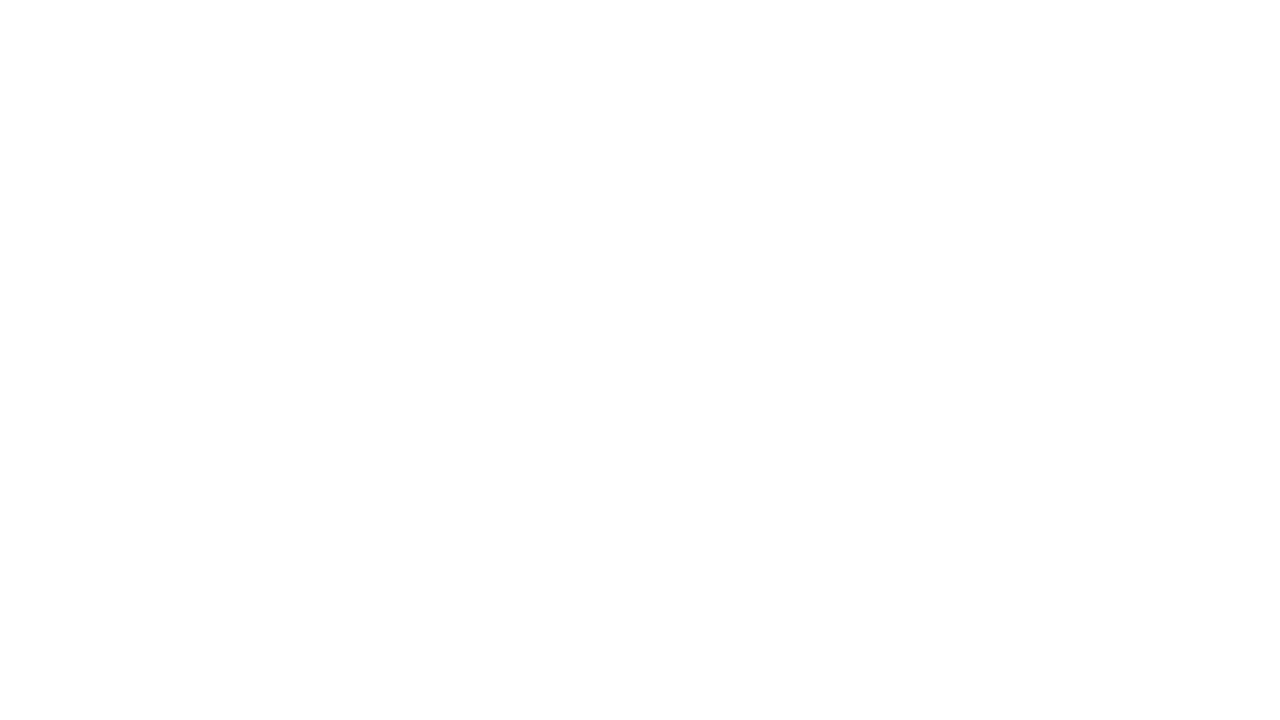

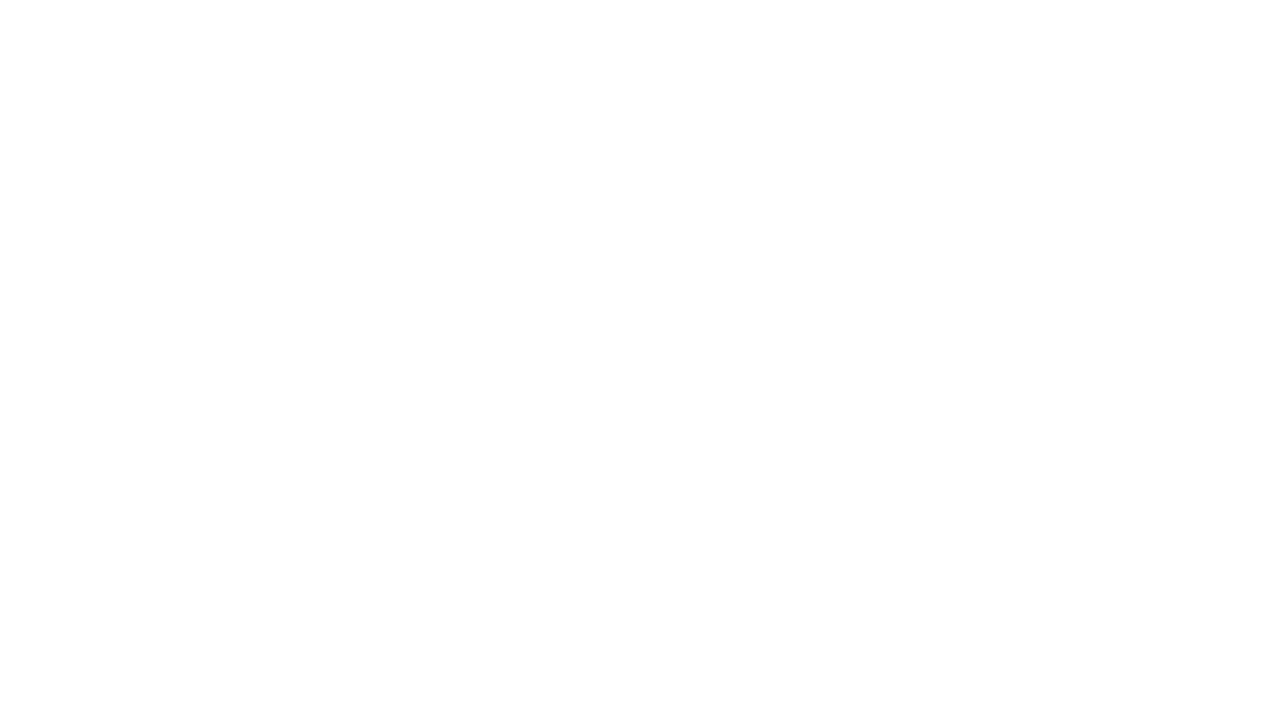